Tests that the first 100 articles on Hacker News "newest" page are correctly sorted from newest to oldest by collecting timestamps across multiple pages and verifying their order.

Starting URL: https://news.ycombinator.com/newest

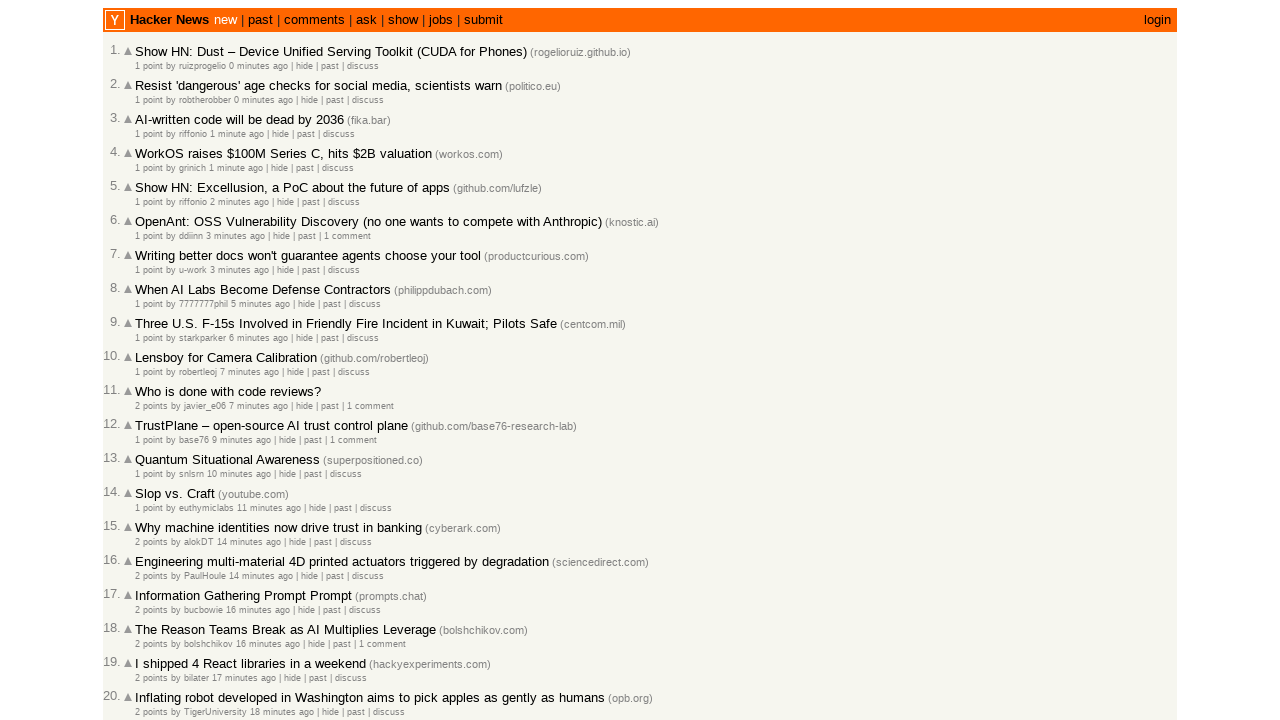

Initialized timestamps array
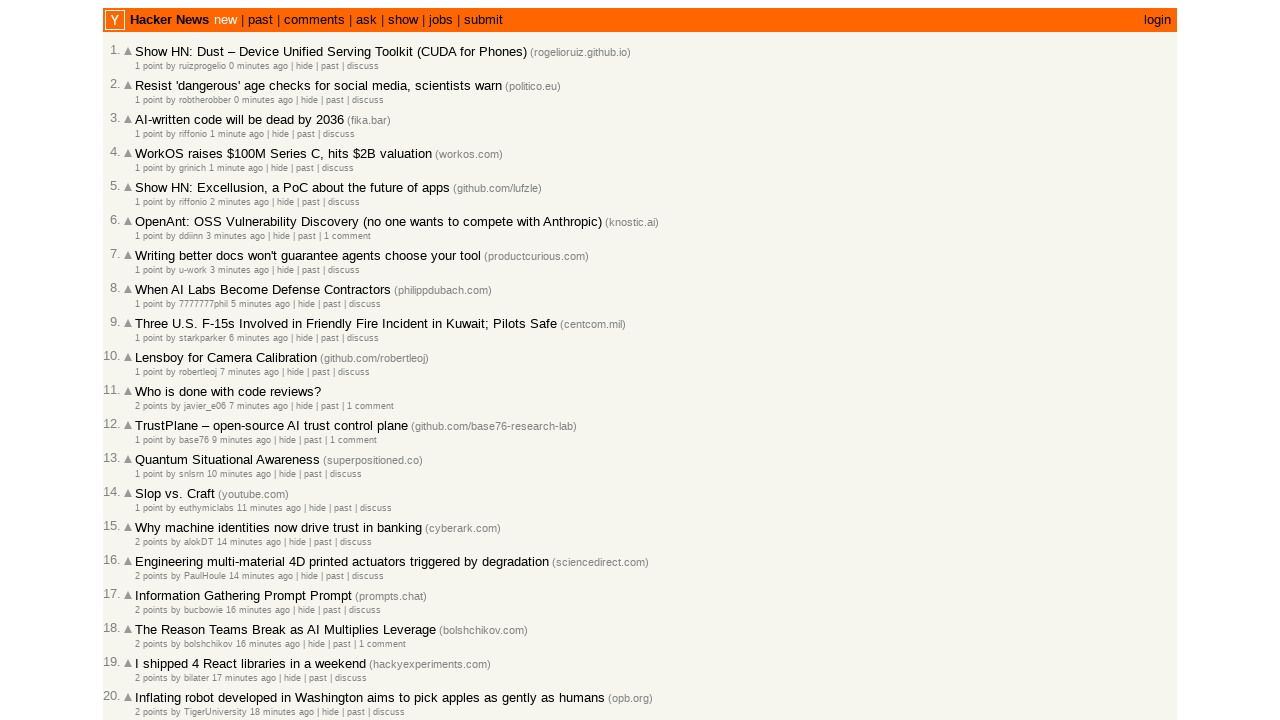

Located the 'More' link element
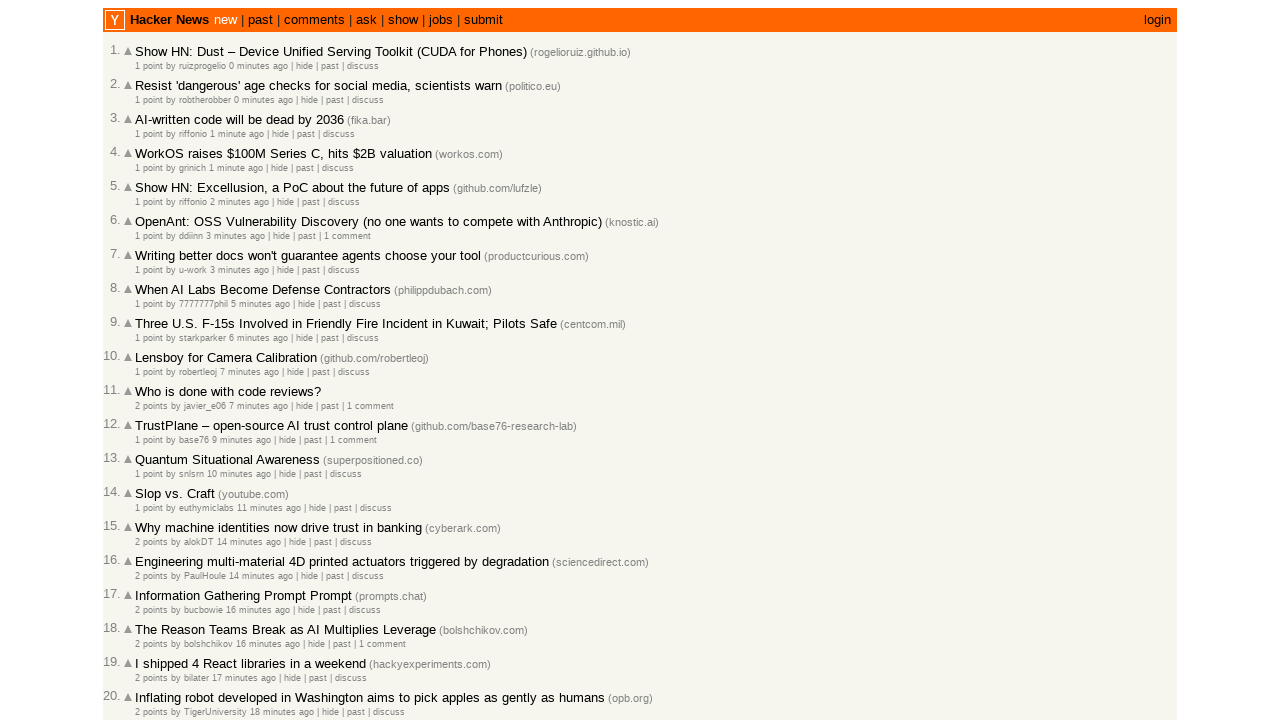

Extracted timestamps from page (found 30 total)
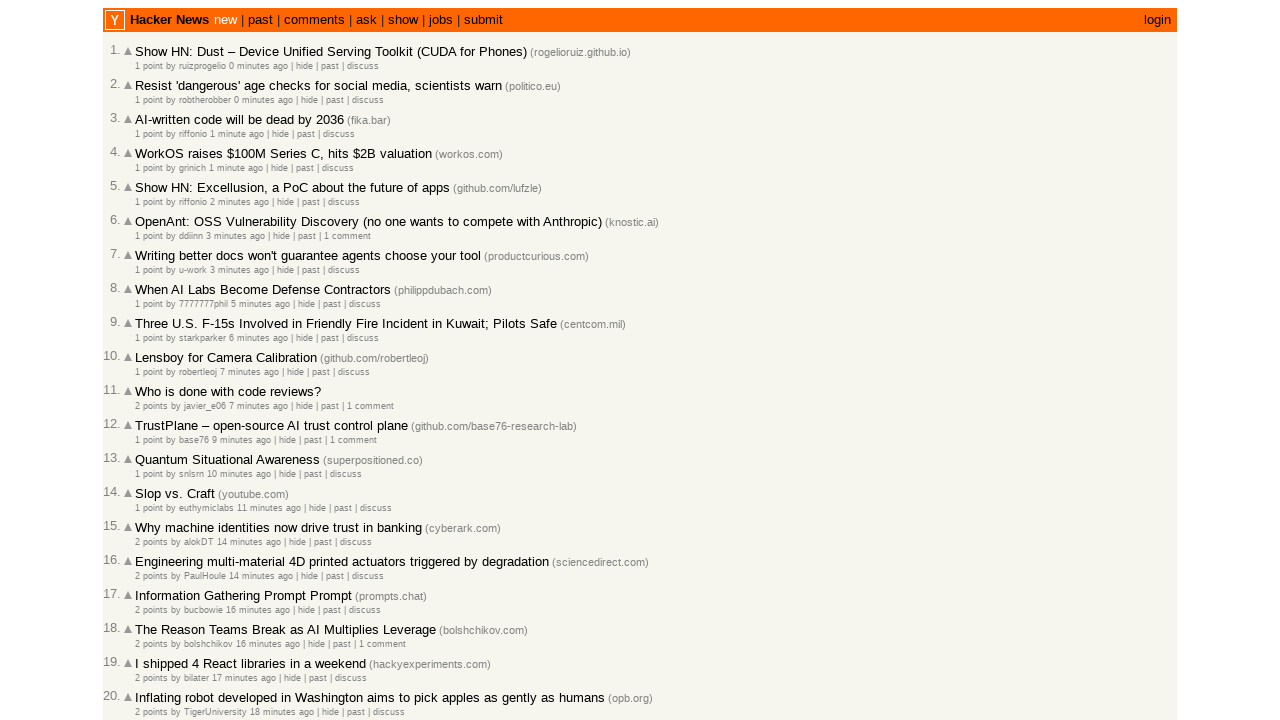

Added unique timestamps to collection (now have 30 total)
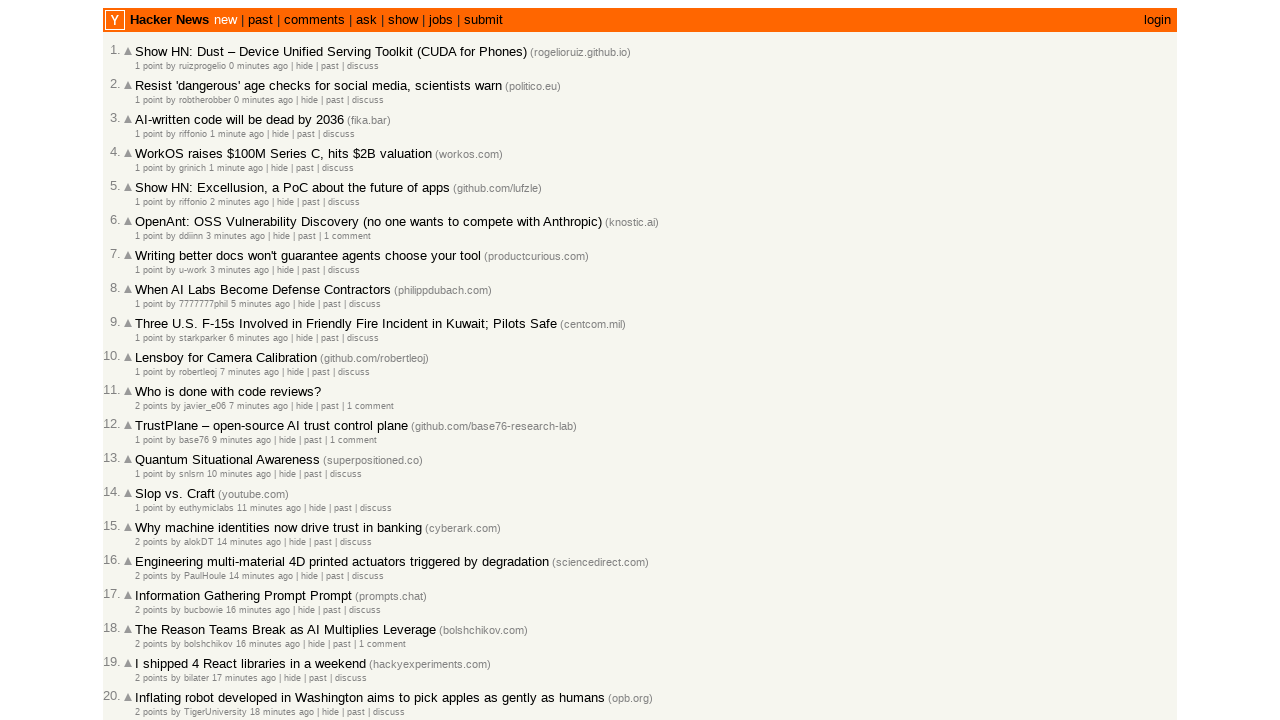

Clicked 'More' link to load next batch of articles at (149, 616) on .morelink
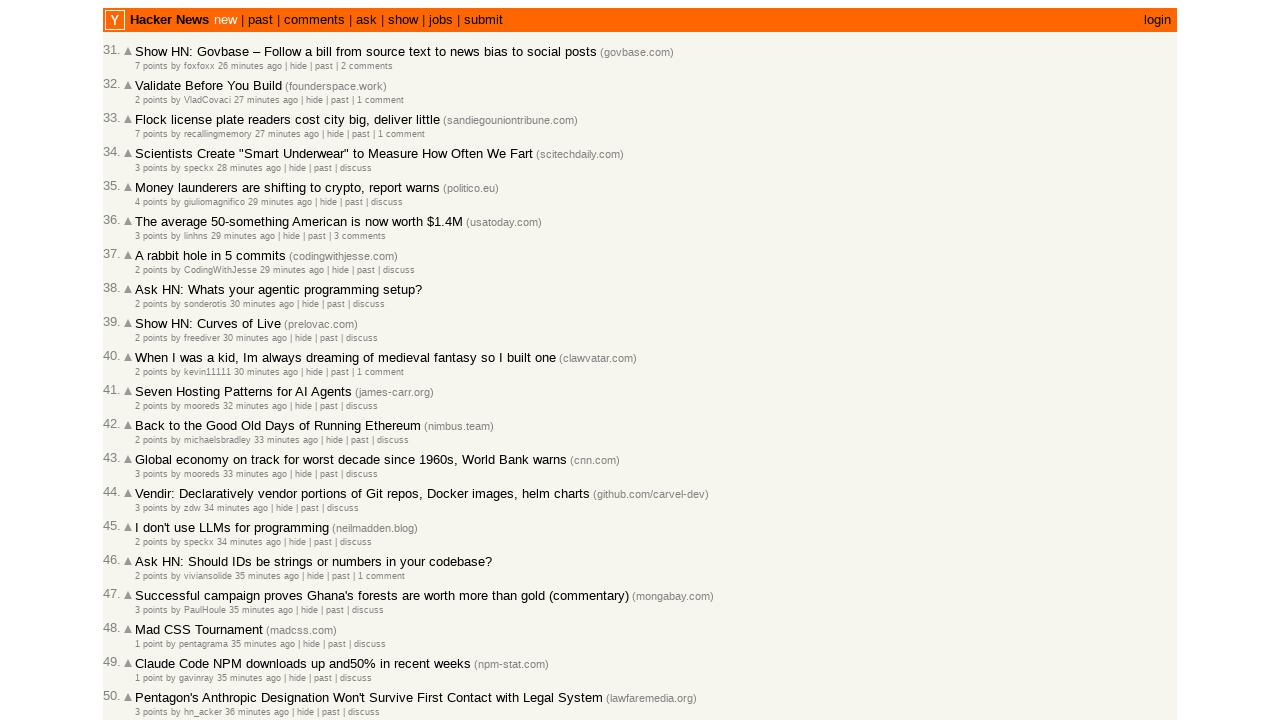

Extracted timestamps from page (found 30 total)
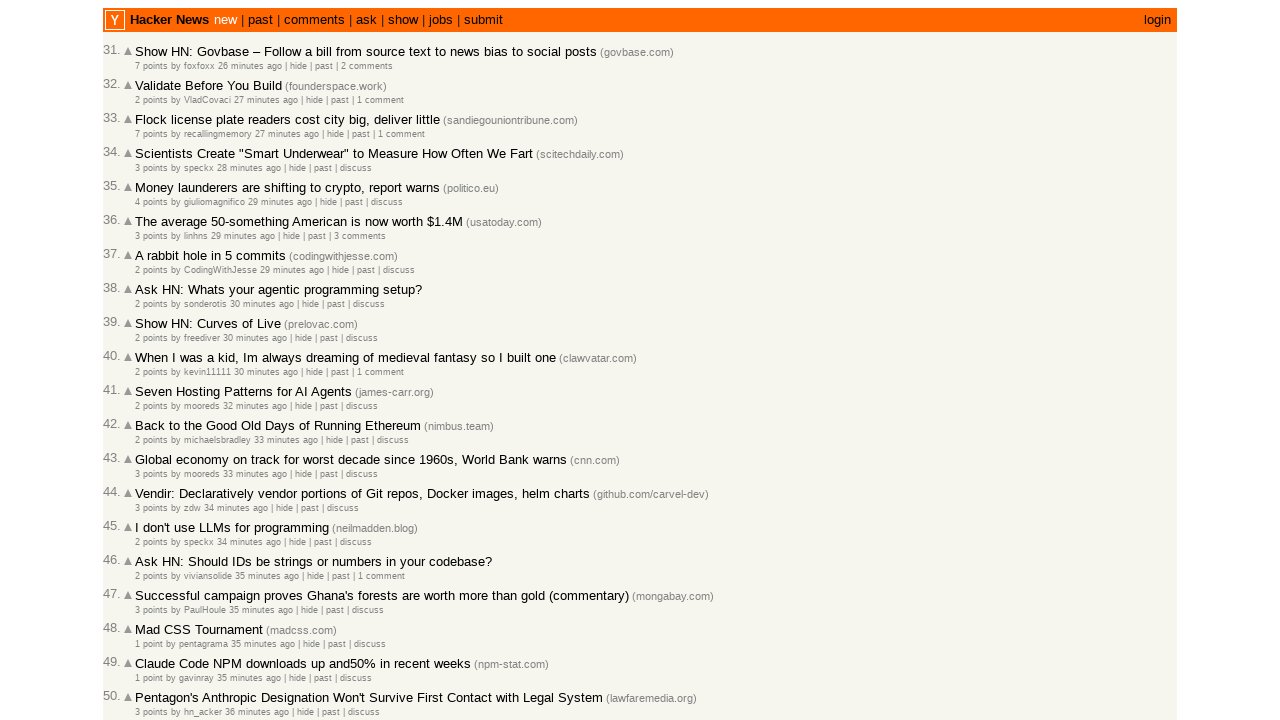

Added unique timestamps to collection (now have 60 total)
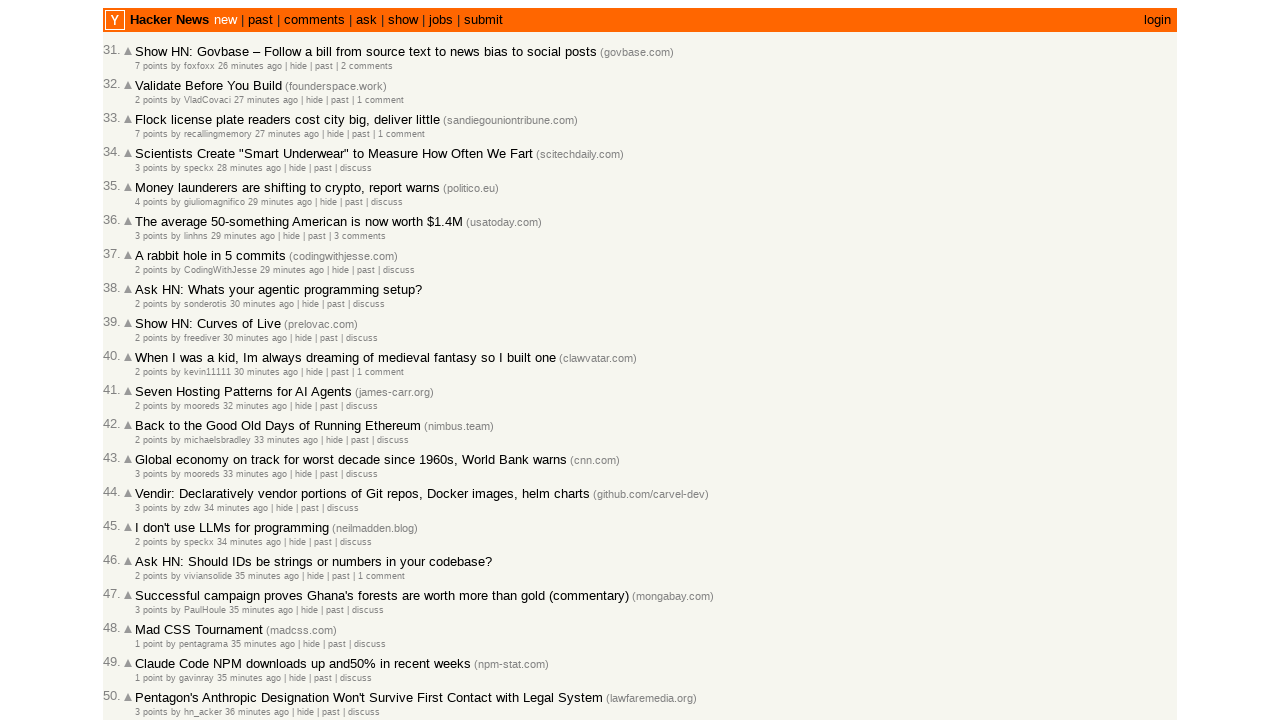

Clicked 'More' link to load next batch of articles at (149, 616) on .morelink
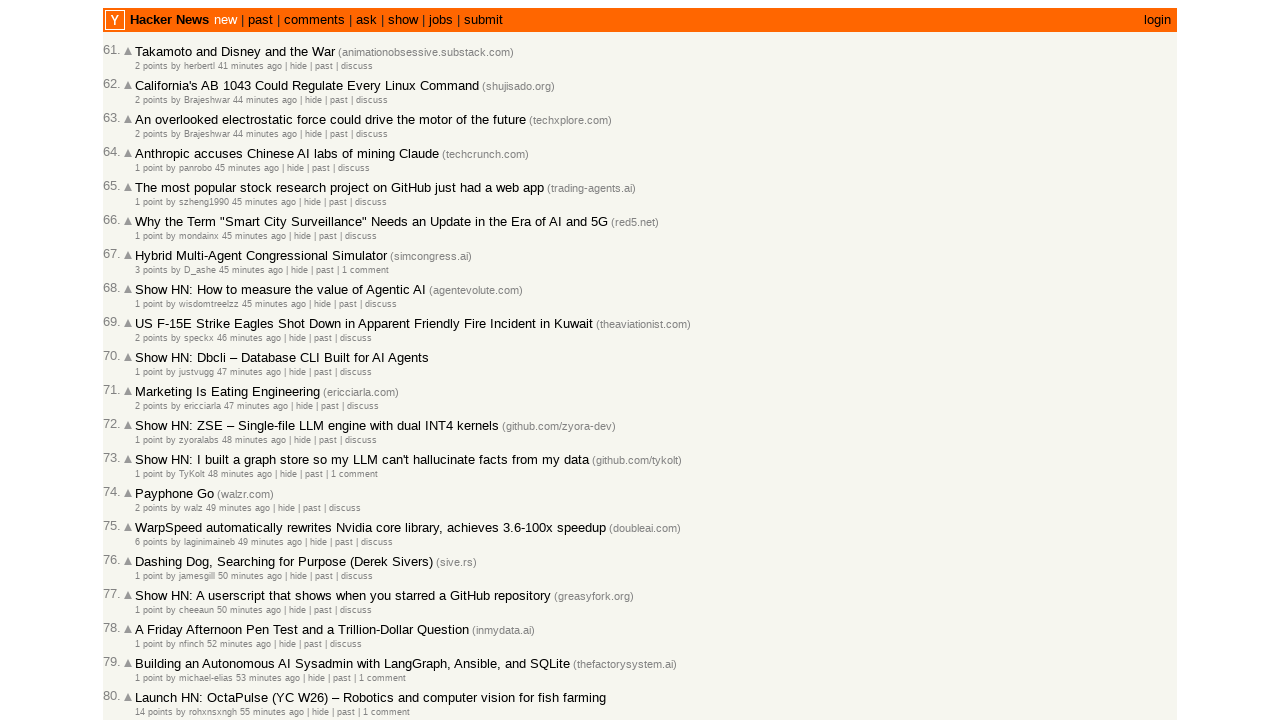

Extracted timestamps from page (found 30 total)
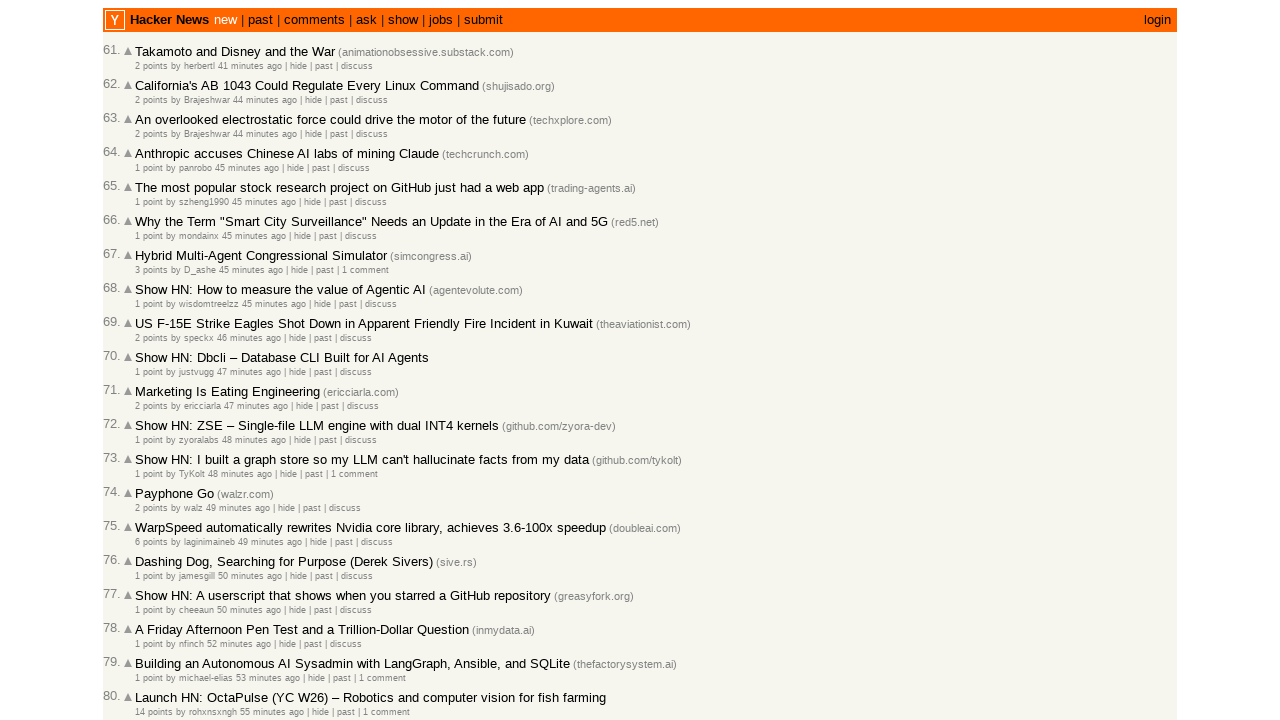

Added unique timestamps to collection (now have 88 total)
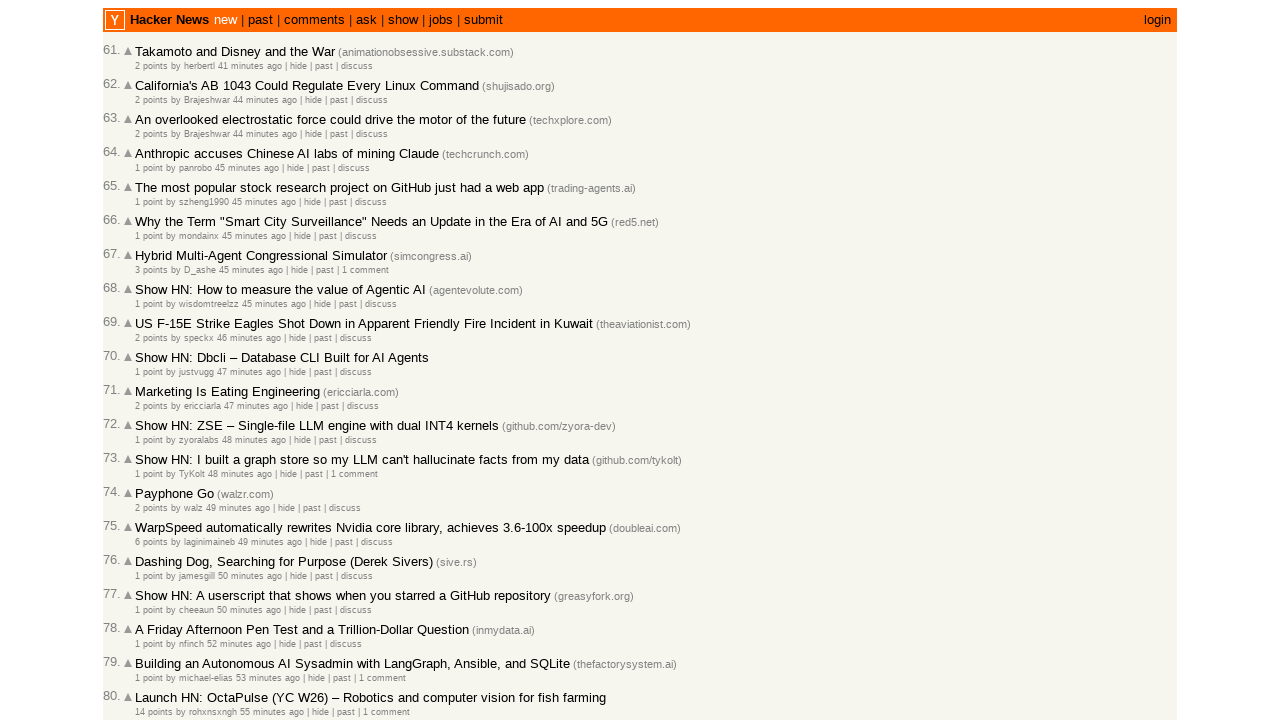

Clicked 'More' link to load next batch of articles at (149, 616) on .morelink
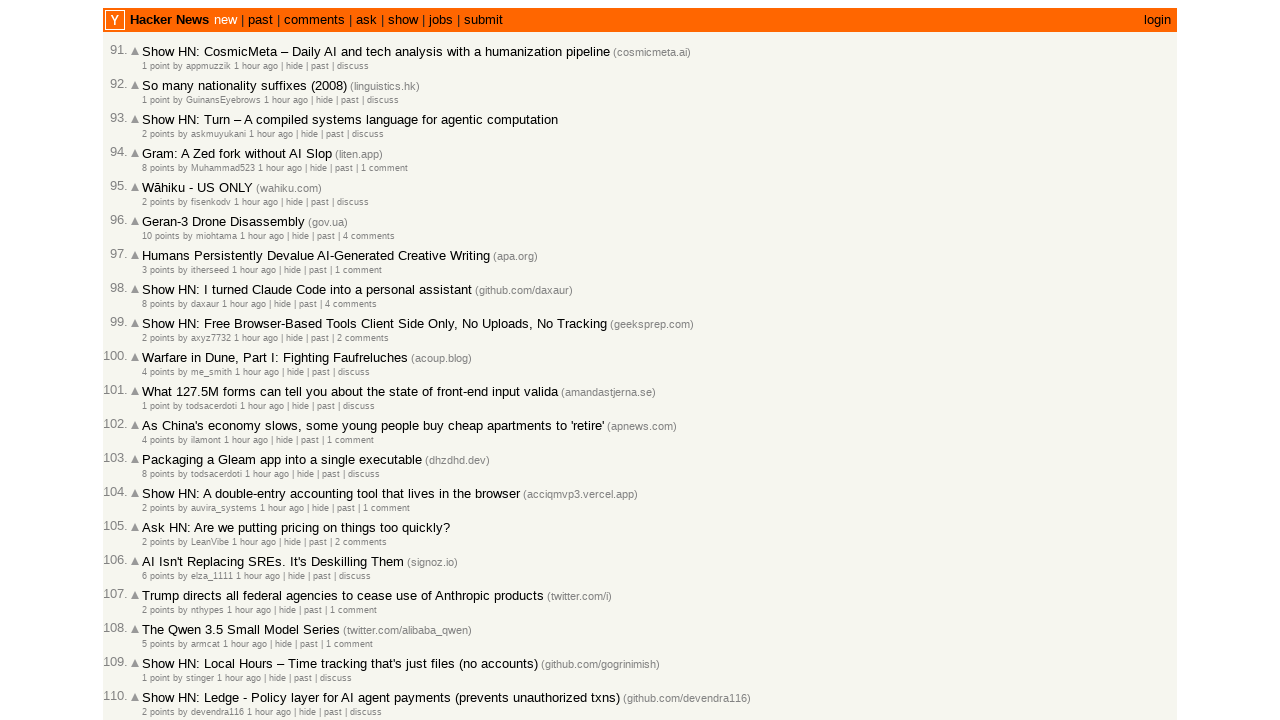

Extracted timestamps from page (found 30 total)
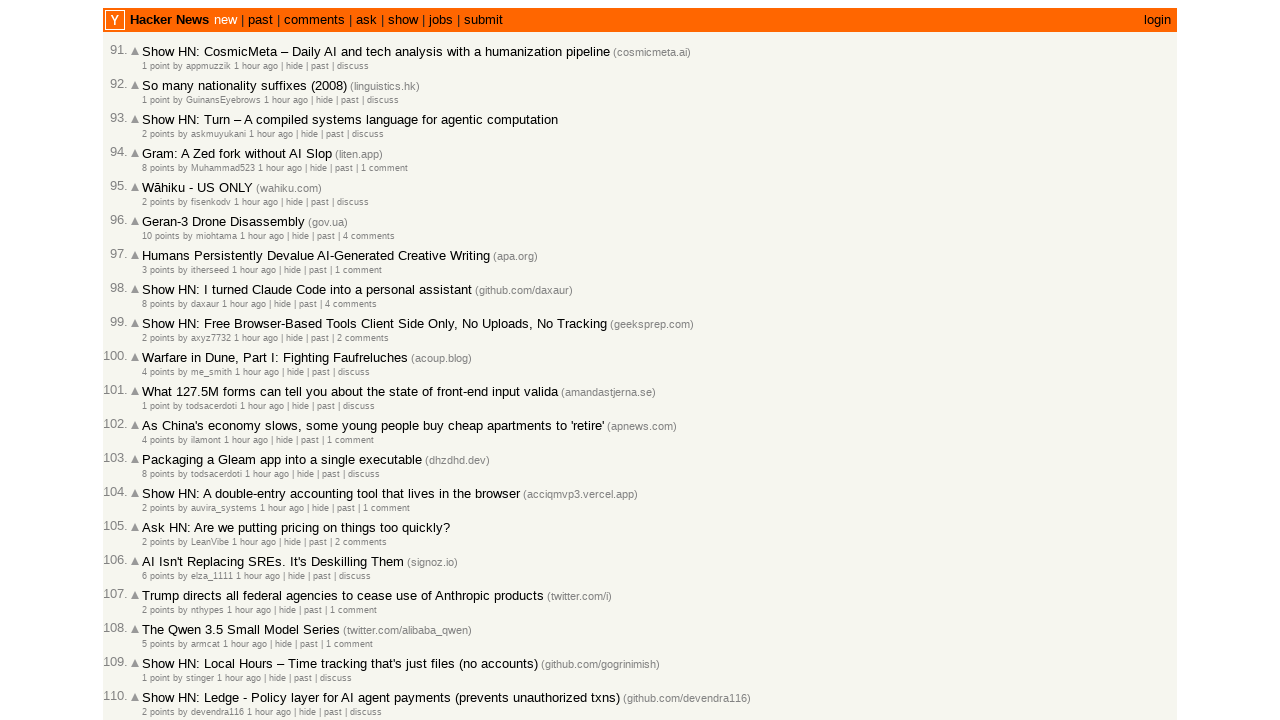

Added unique timestamps to collection (now have 100 total)
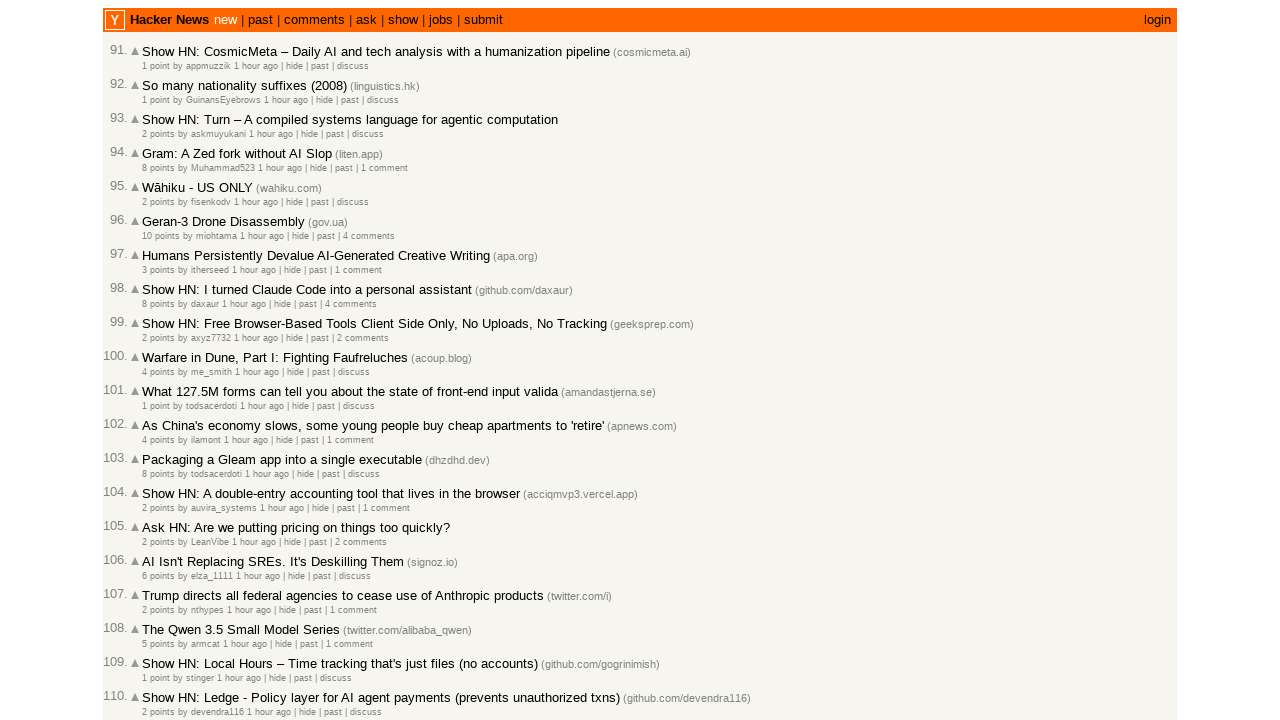

Clicked 'More' link to load next batch of articles at (156, 616) on .morelink
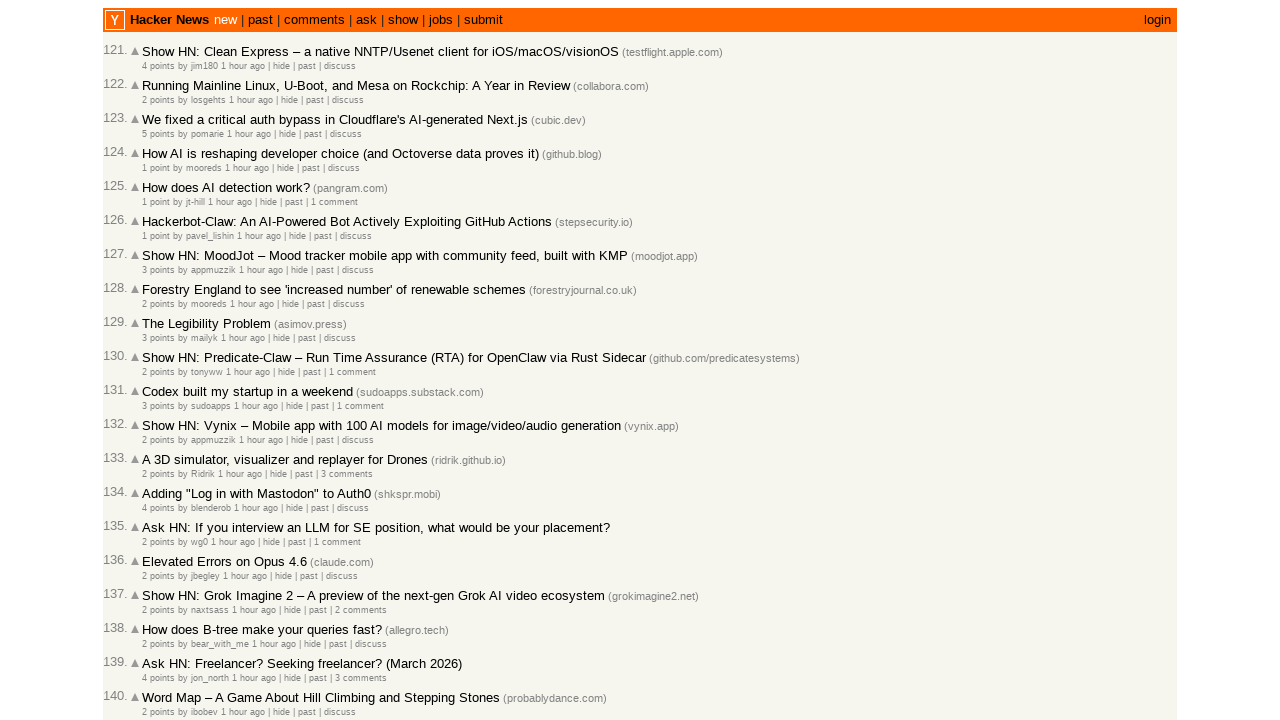

Created sorted timestamps array (newest to oldest)
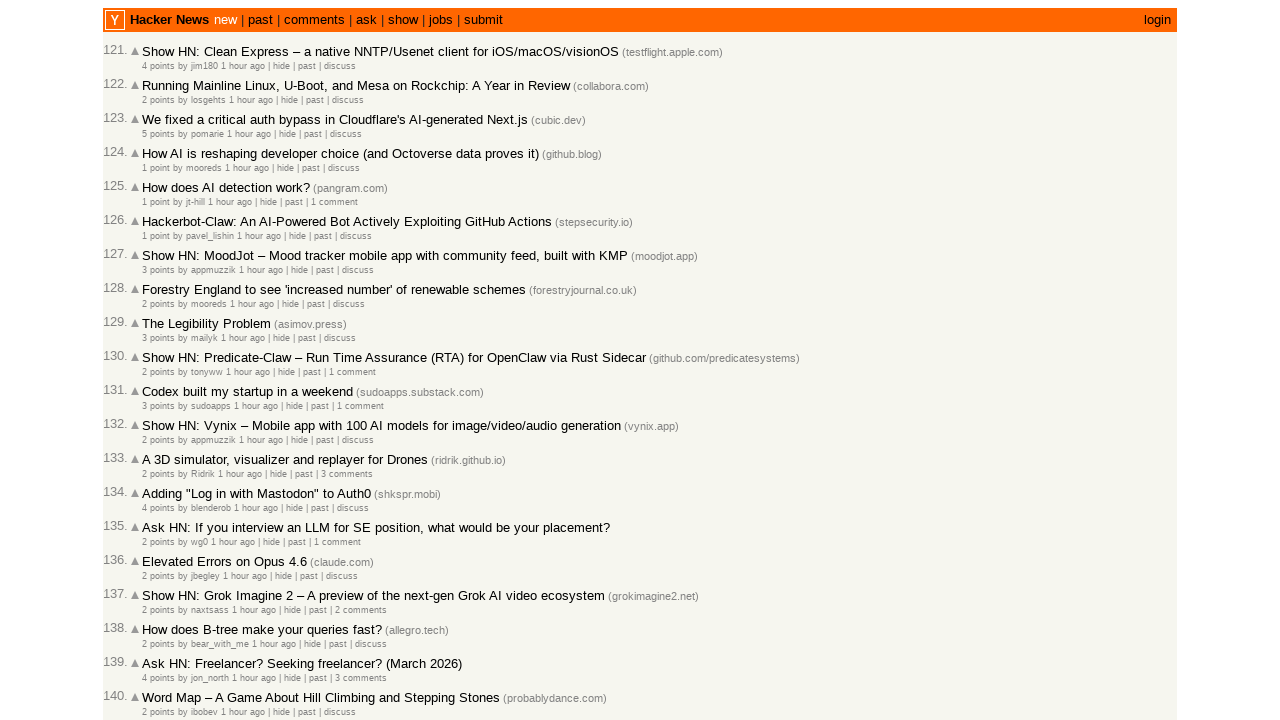

Verified all 100 articles are sorted correctly from newest to oldest
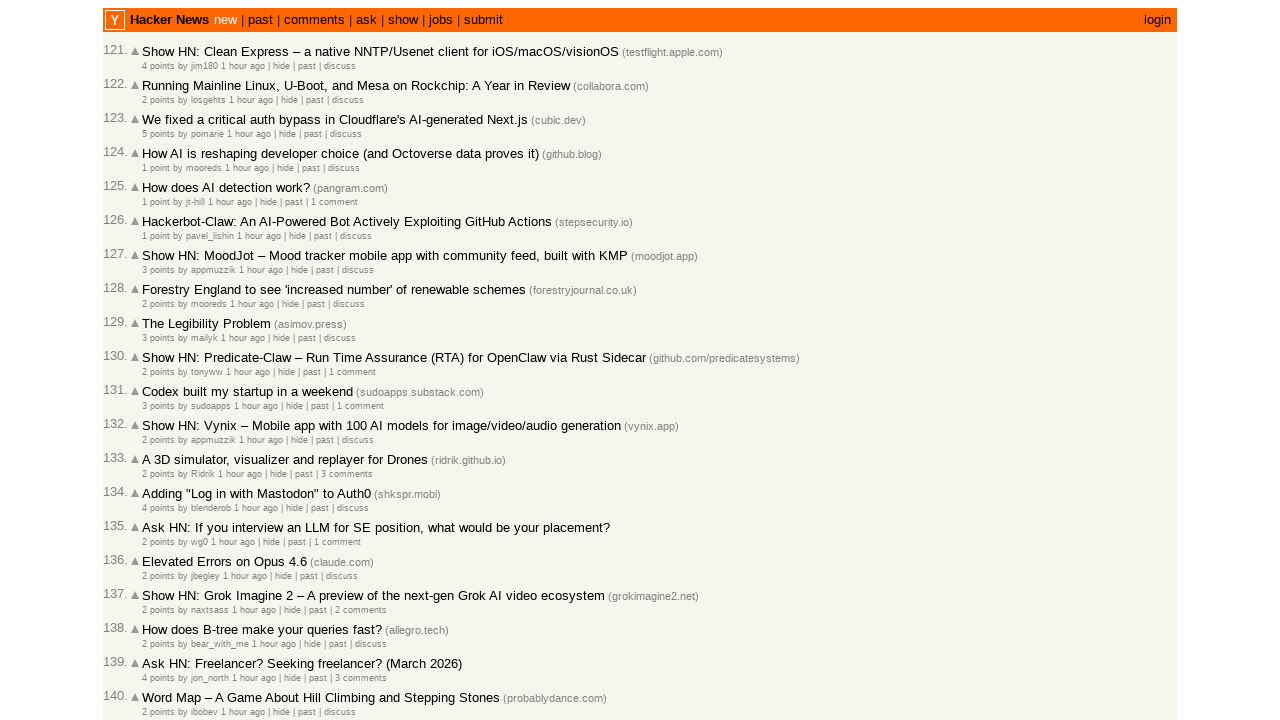

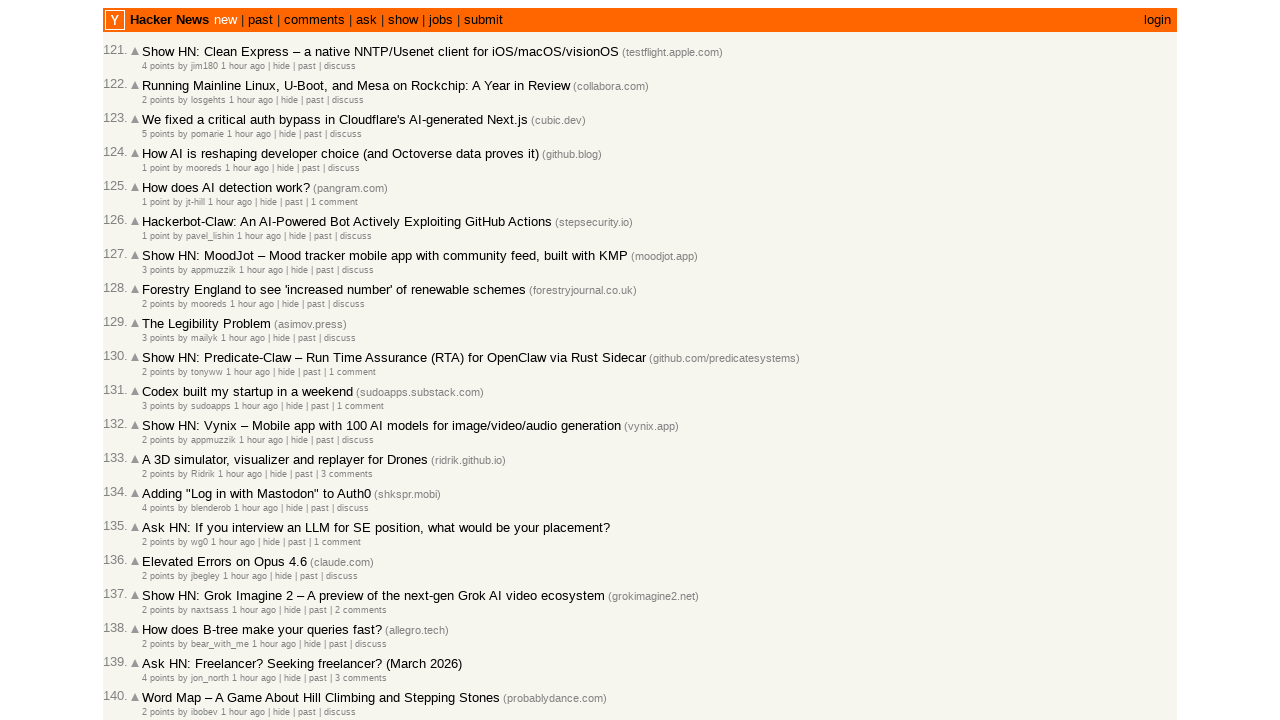